Tests a form on HYR Tutorials website by filling in personal information fields including name, radio button selection, checkboxes, email and password, then clearing the form

Starting URL: https://www.hyrtutorials.com/p/basic-controls.html

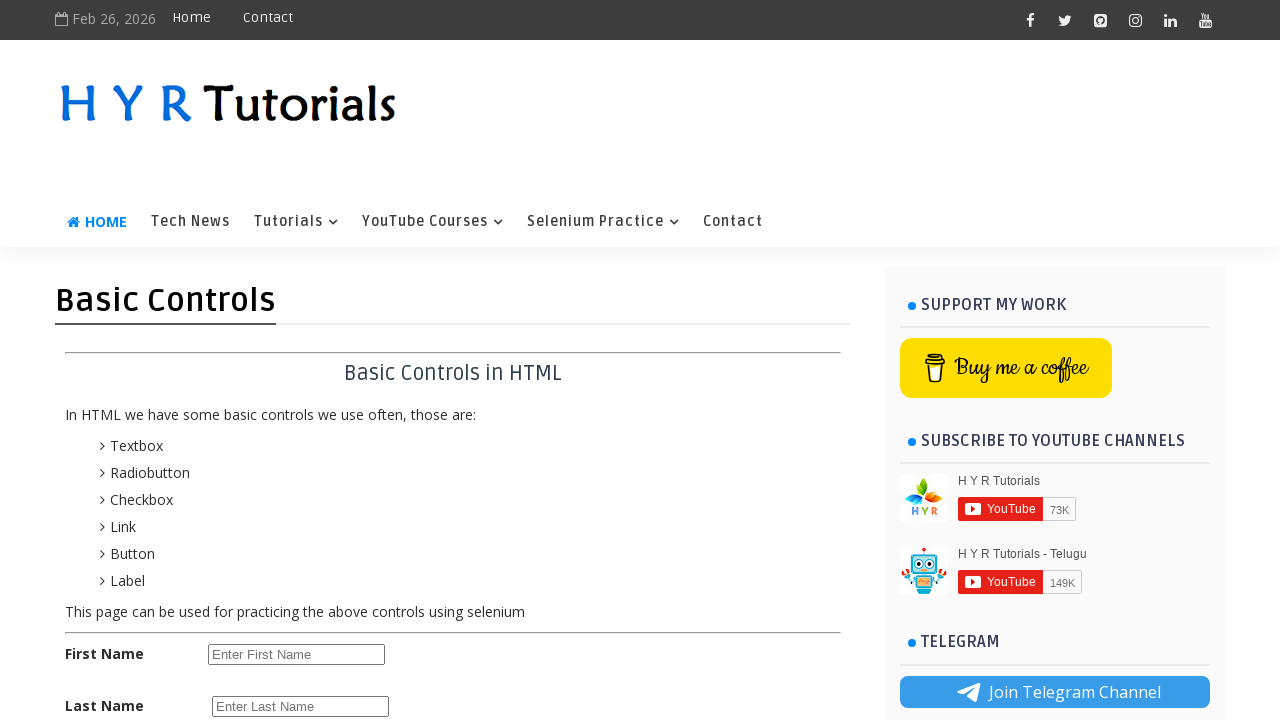

Filled first name field with 'rahul' on input#firstName
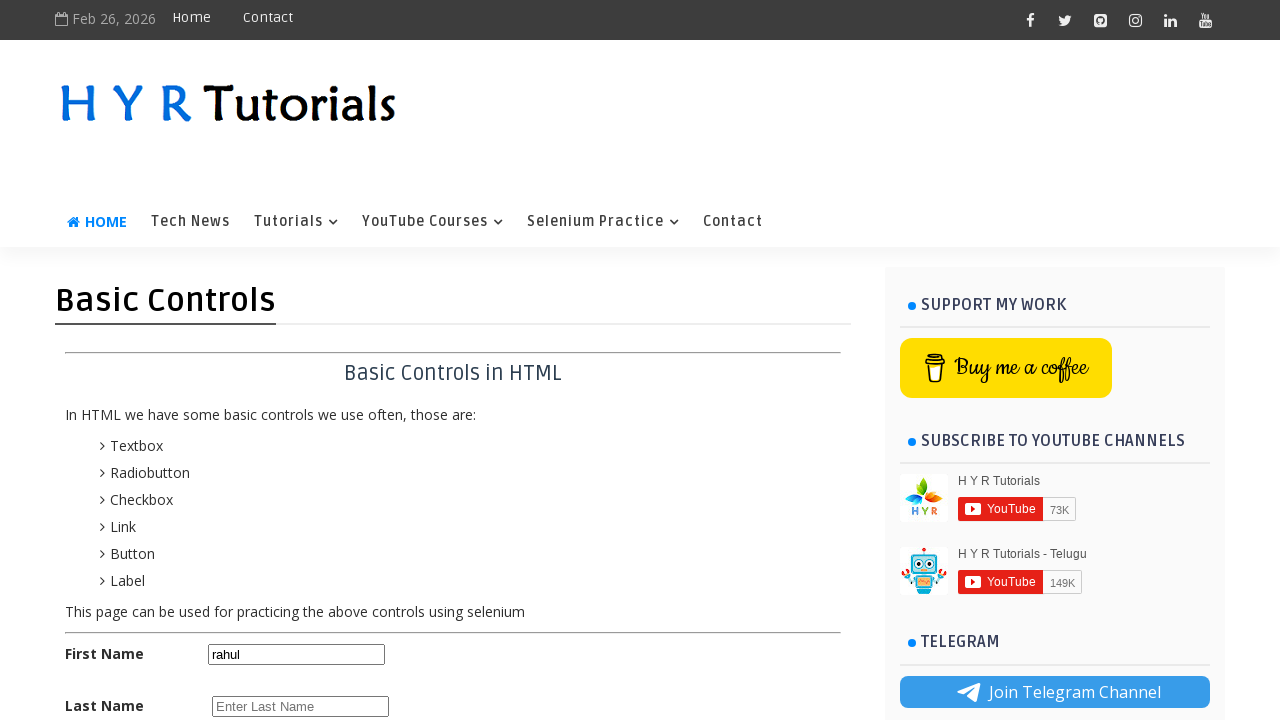

Filled last name field with 'nath goswami' on input#lastName
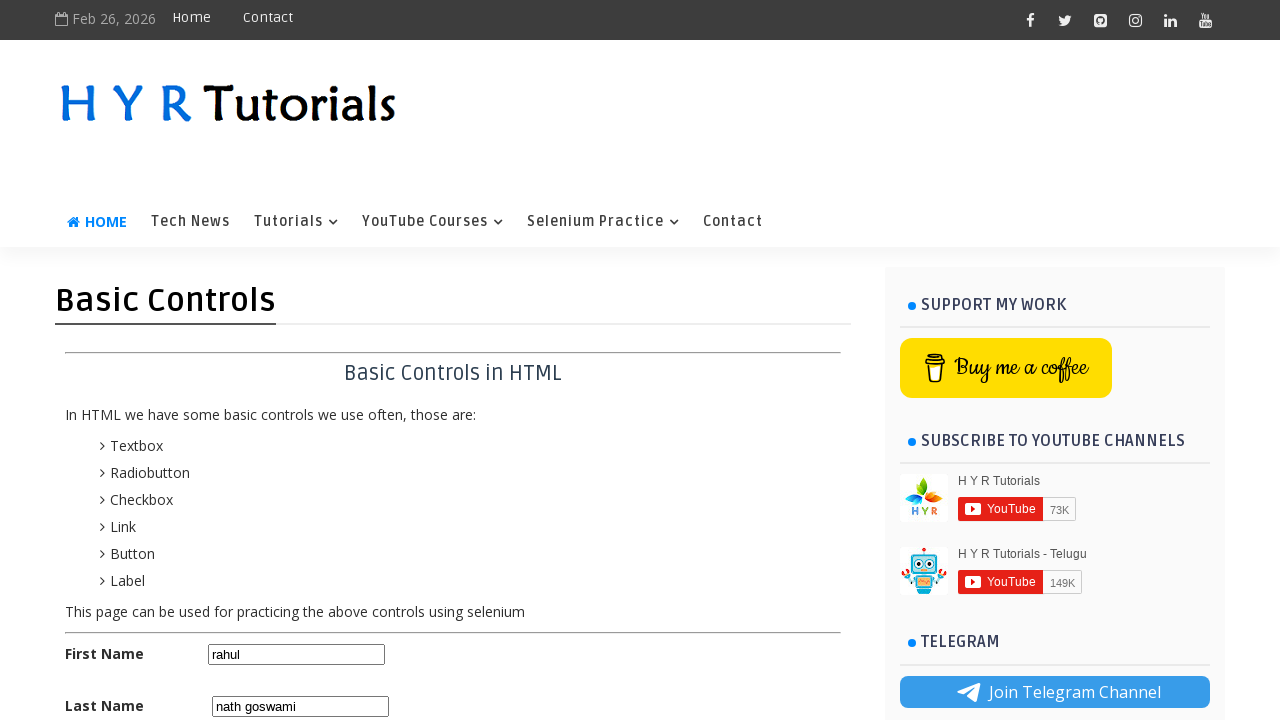

Selected radio button at (216, 426) on input.bcRadioButton
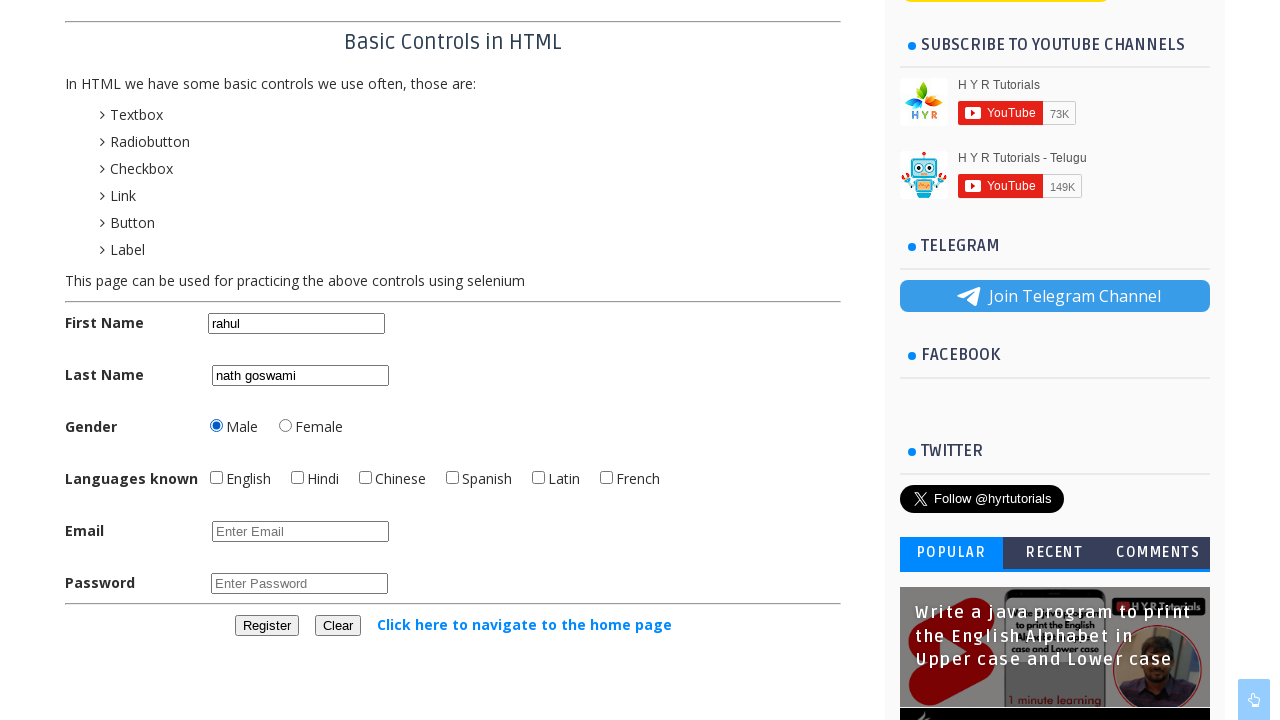

Checked English checkbox at (216, 478) on input#englishchbx
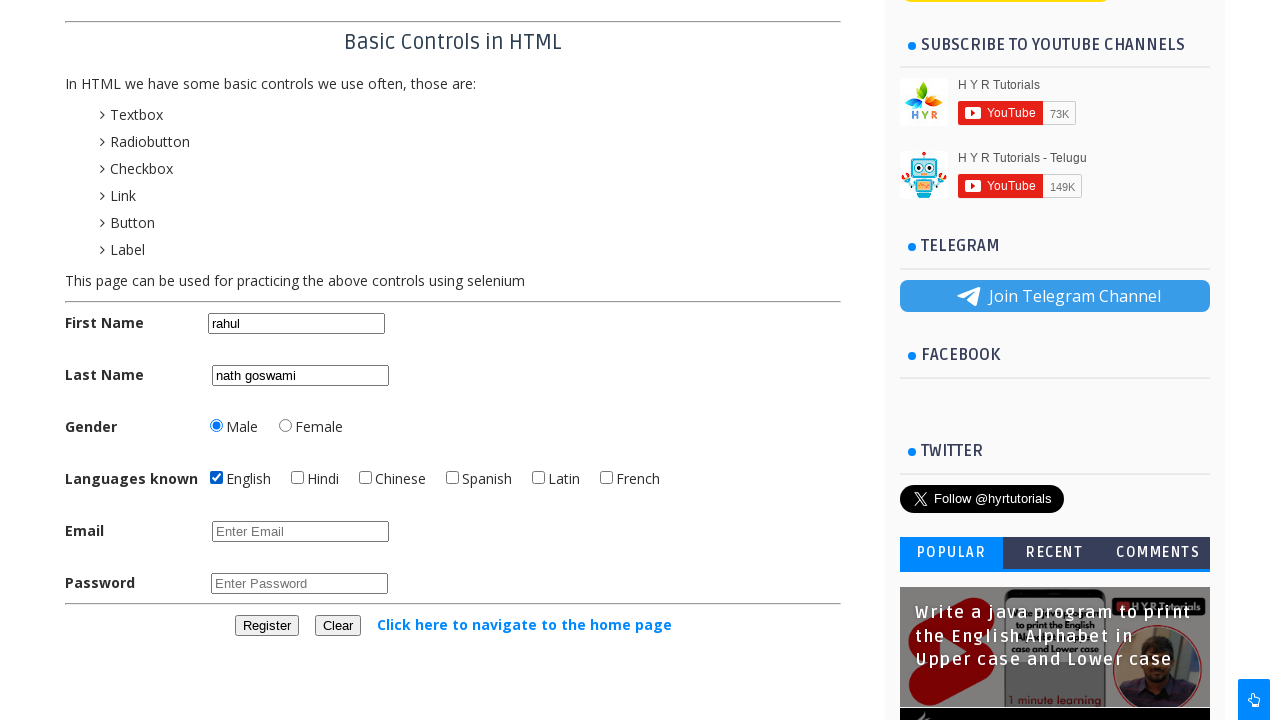

Checked Hindi checkbox at (298, 478) on input#hindichbx
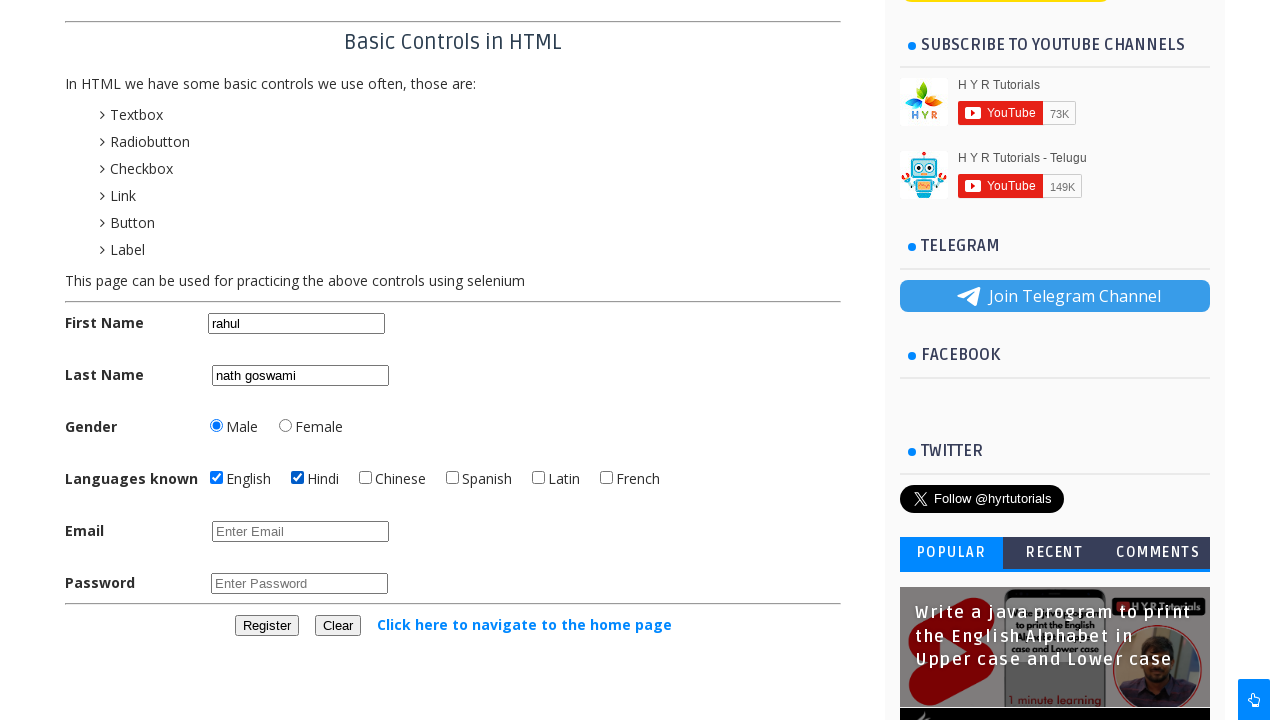

Filled email field with 'rahul.123@gmail.com' on input#email
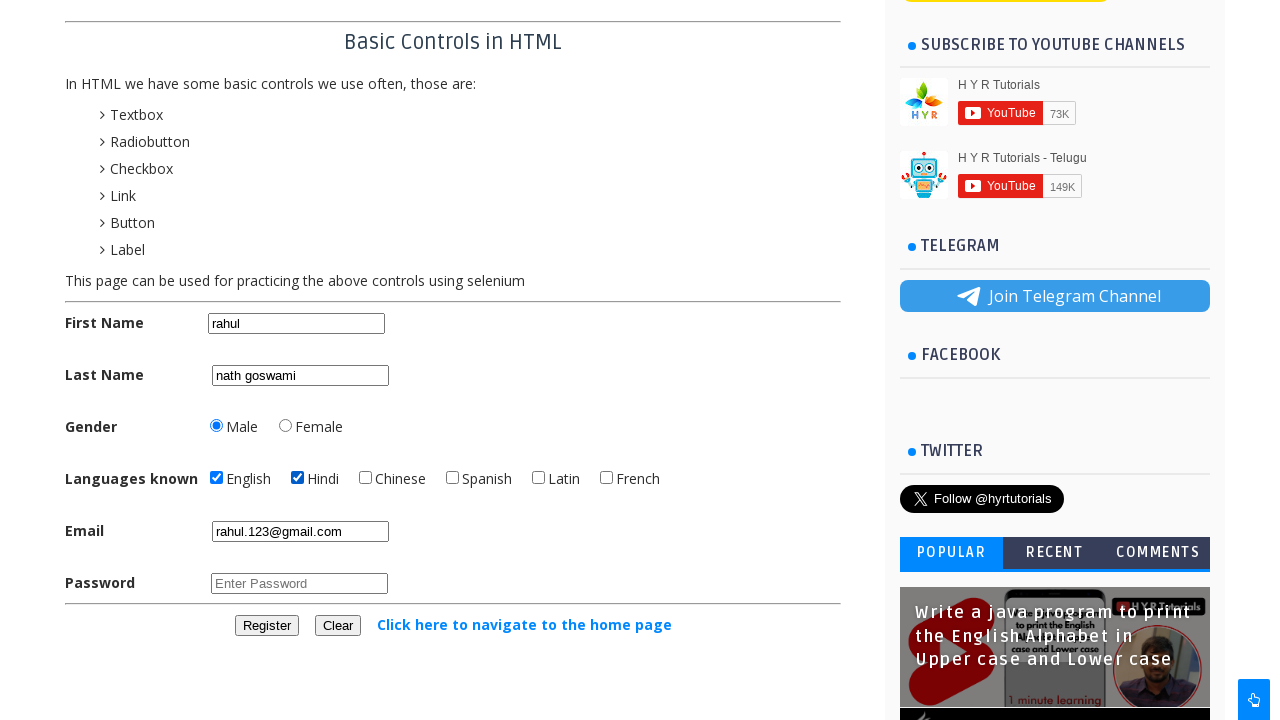

Filled password field with '1234567890' on input#password
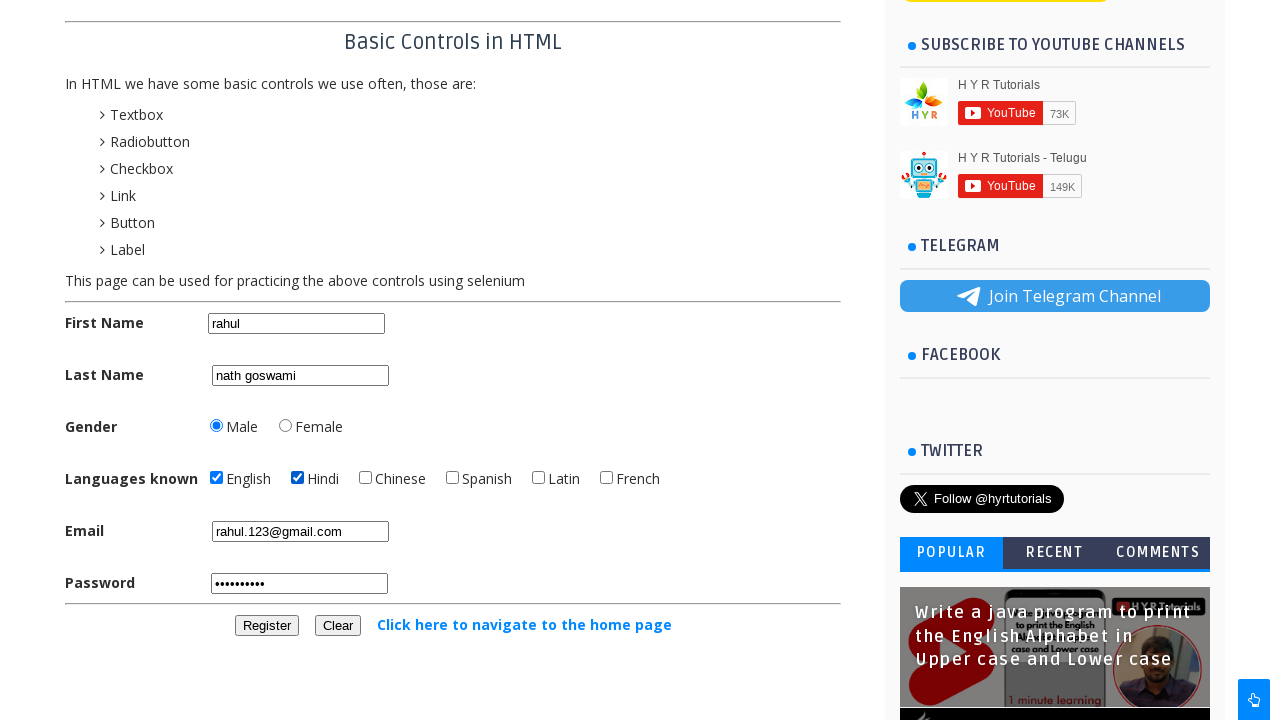

Clicked clear button to reset the form at (338, 626) on button#clearbtn
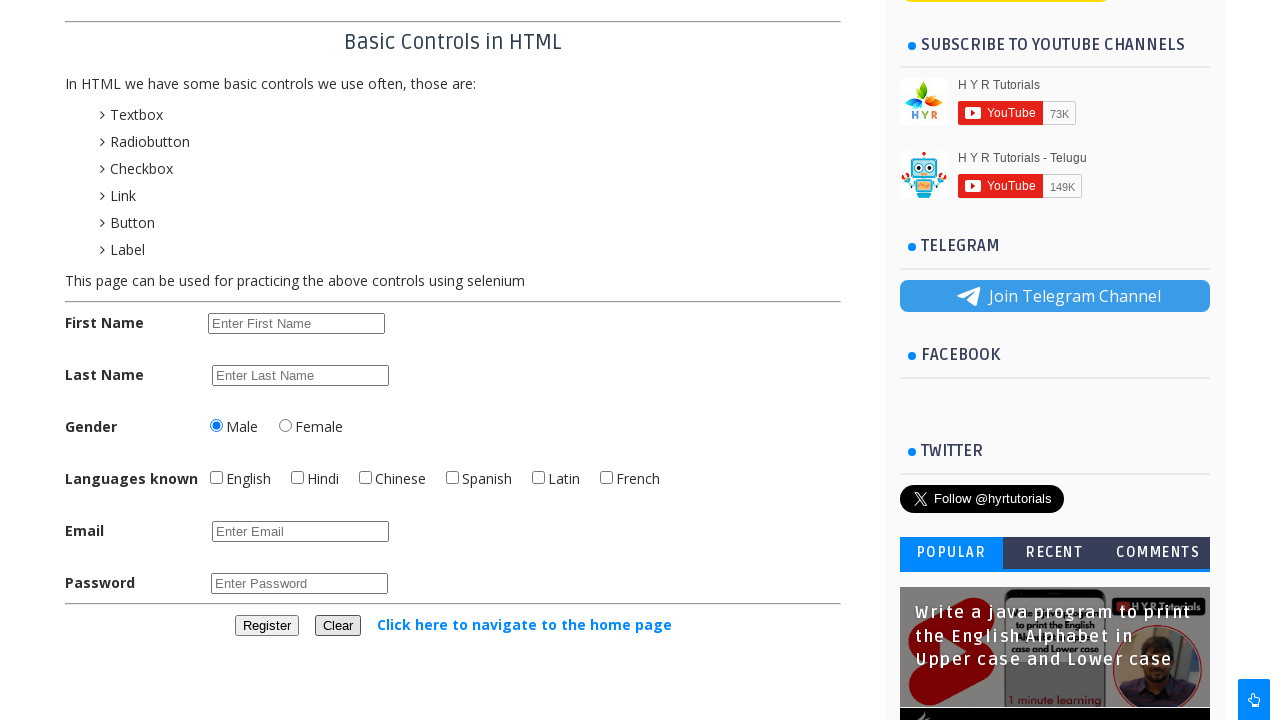

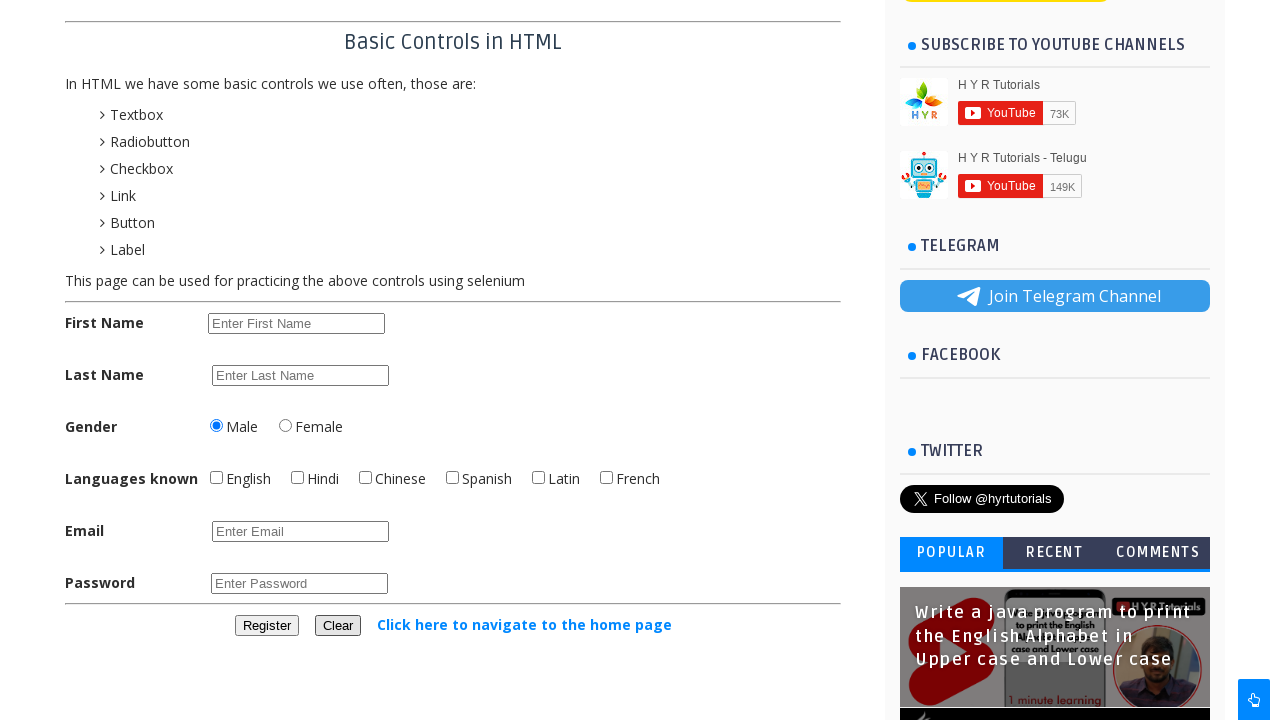